Selects an option from a dropdown menu by value attribute and verifies the selection.

Starting URL: http://the-internet.herokuapp.com/dropdown

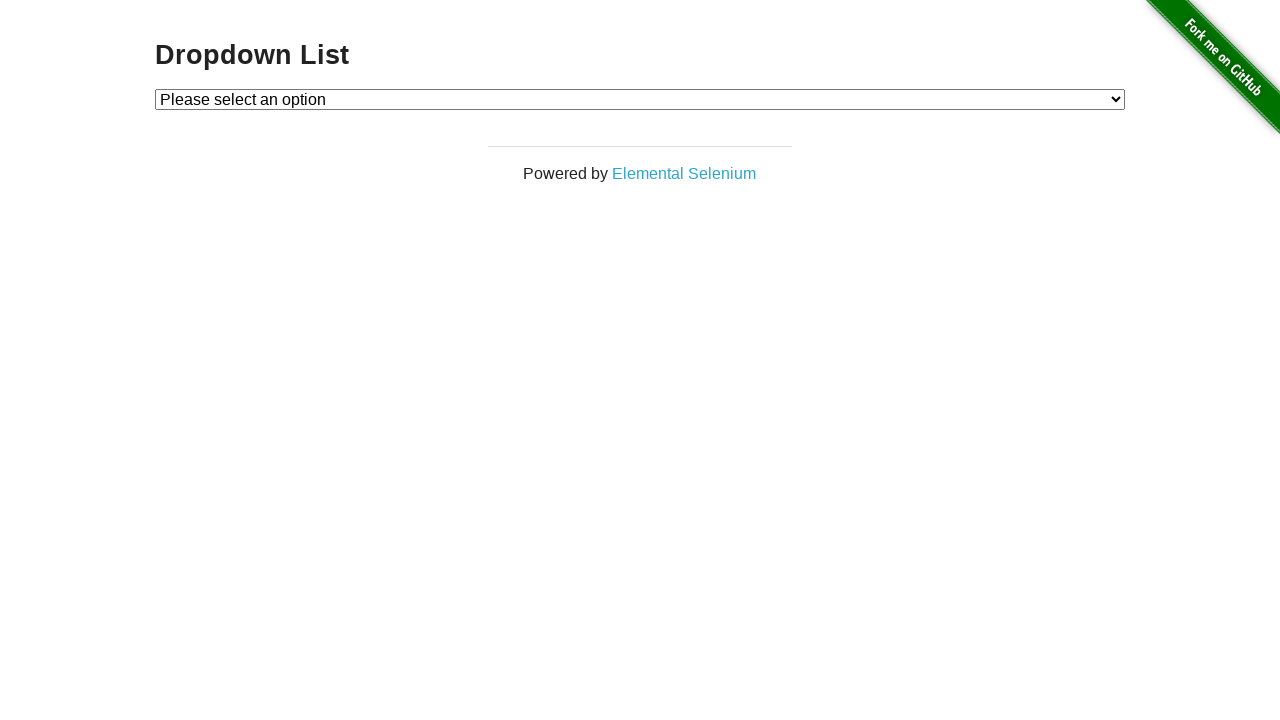

Selected option with value '2' from dropdown on #dropdown
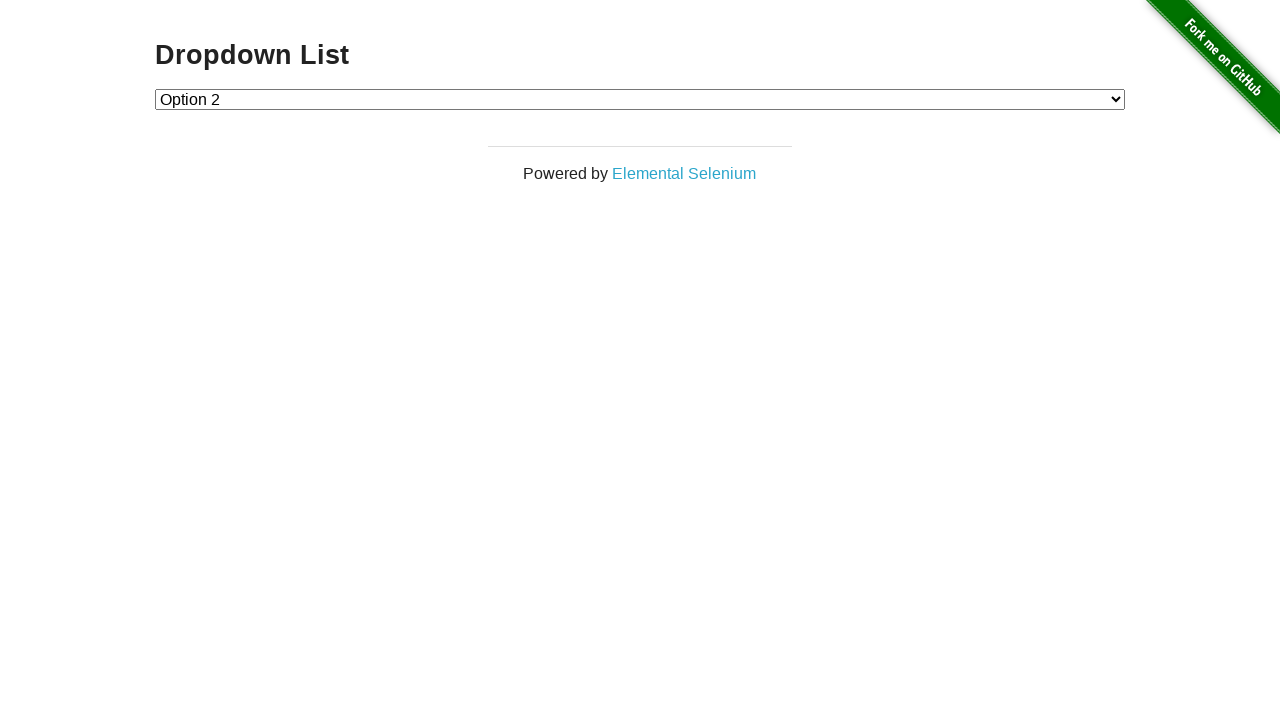

Located 'Option 2' element in dropdown
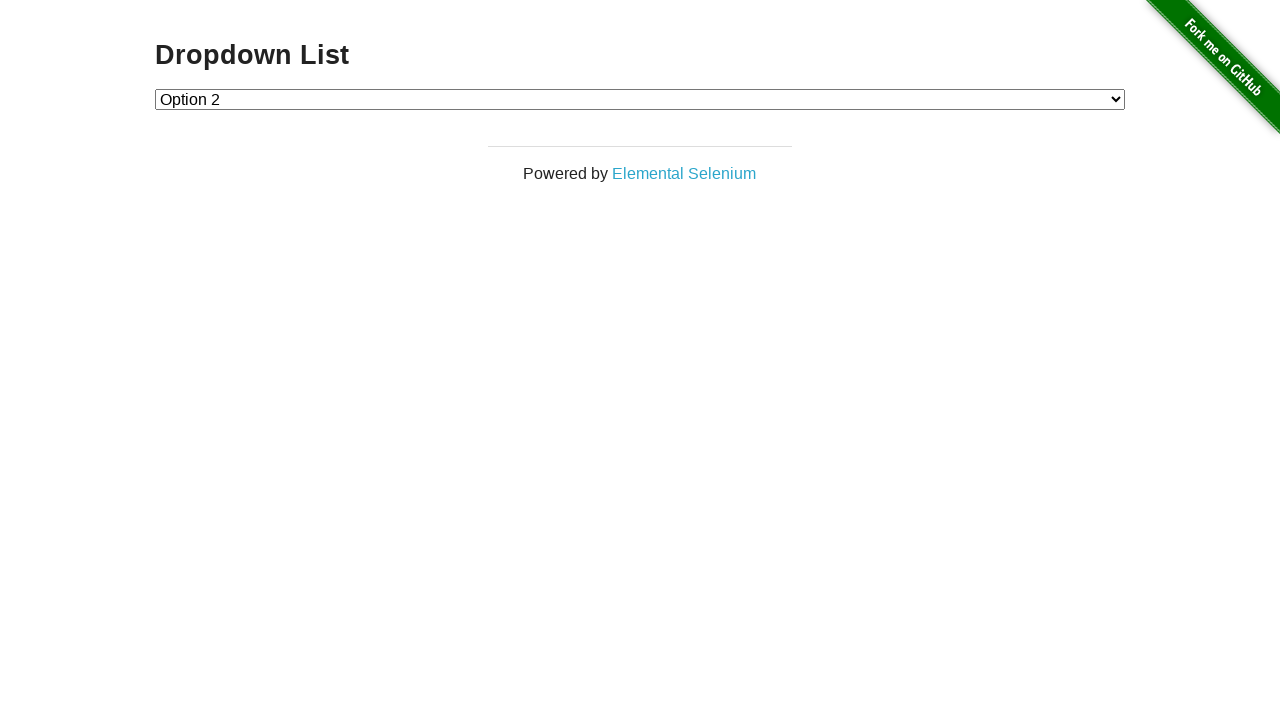

Verified that 'Option 2' has the 'selected' attribute
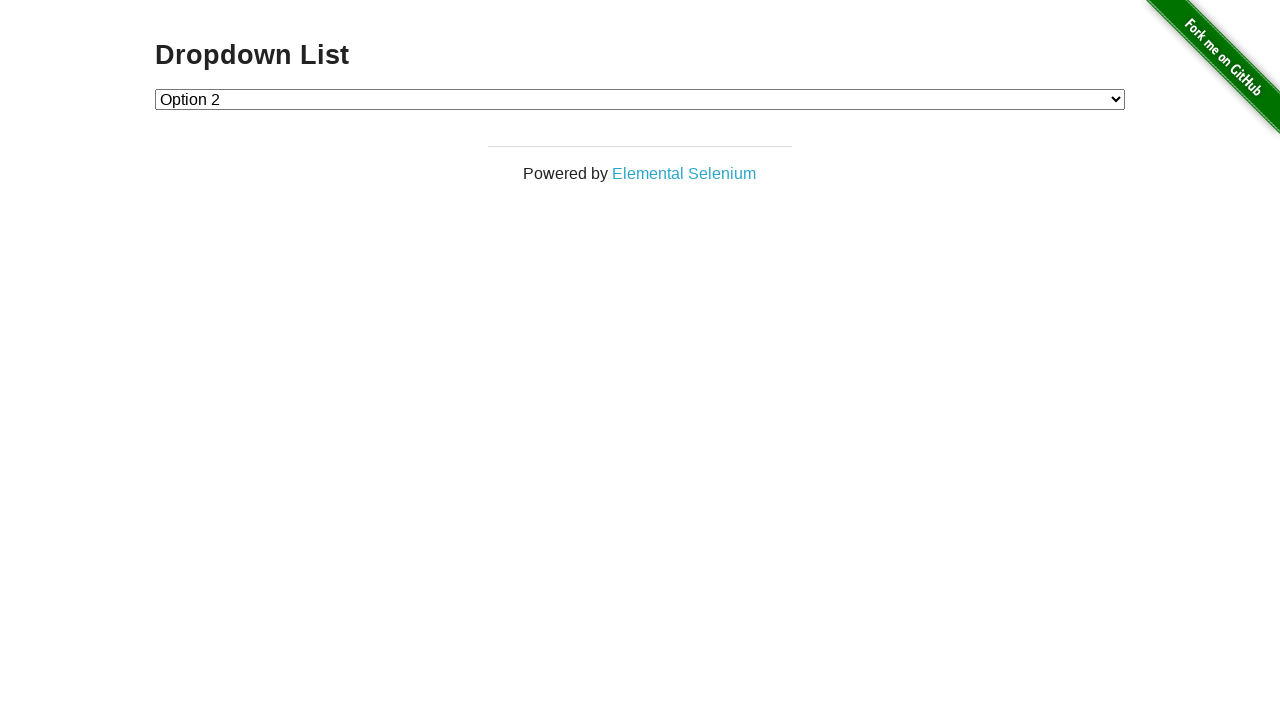

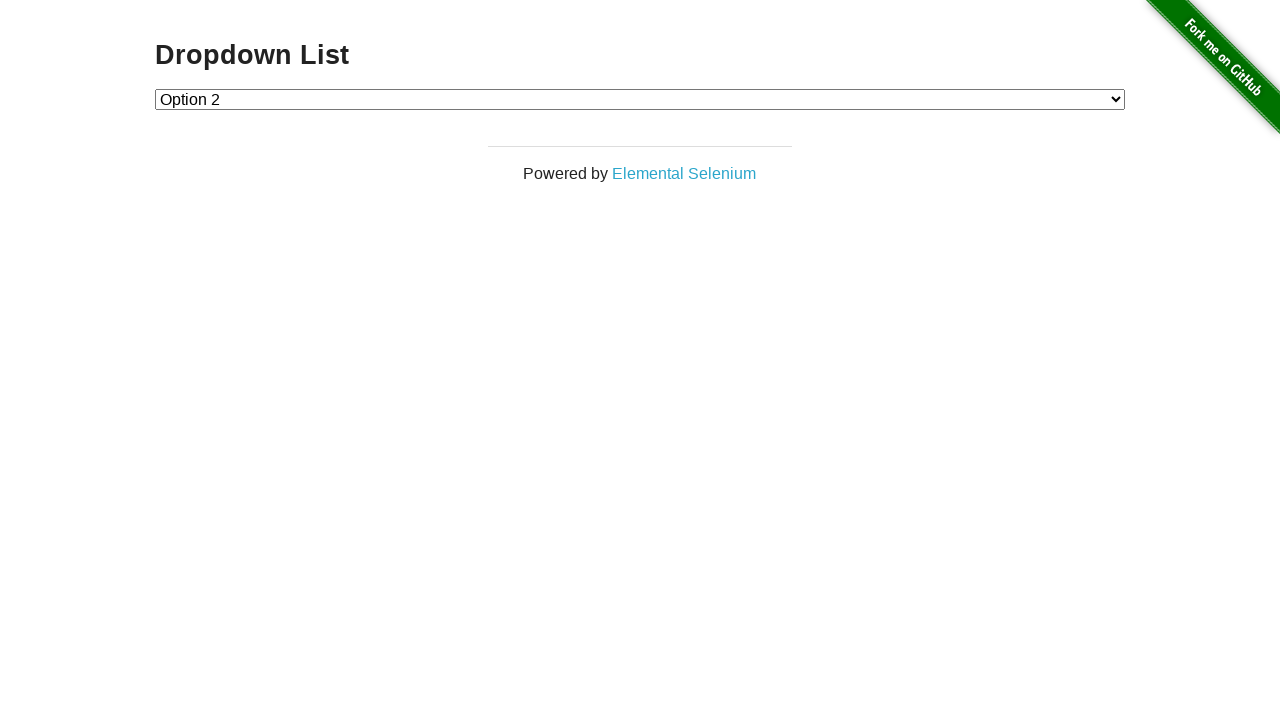